Tests window switching functionality by opening a child window, extracting text from it, and using that text to fill a field in the parent window

Starting URL: https://rahulshettyacademy.com/loginpagePractise/

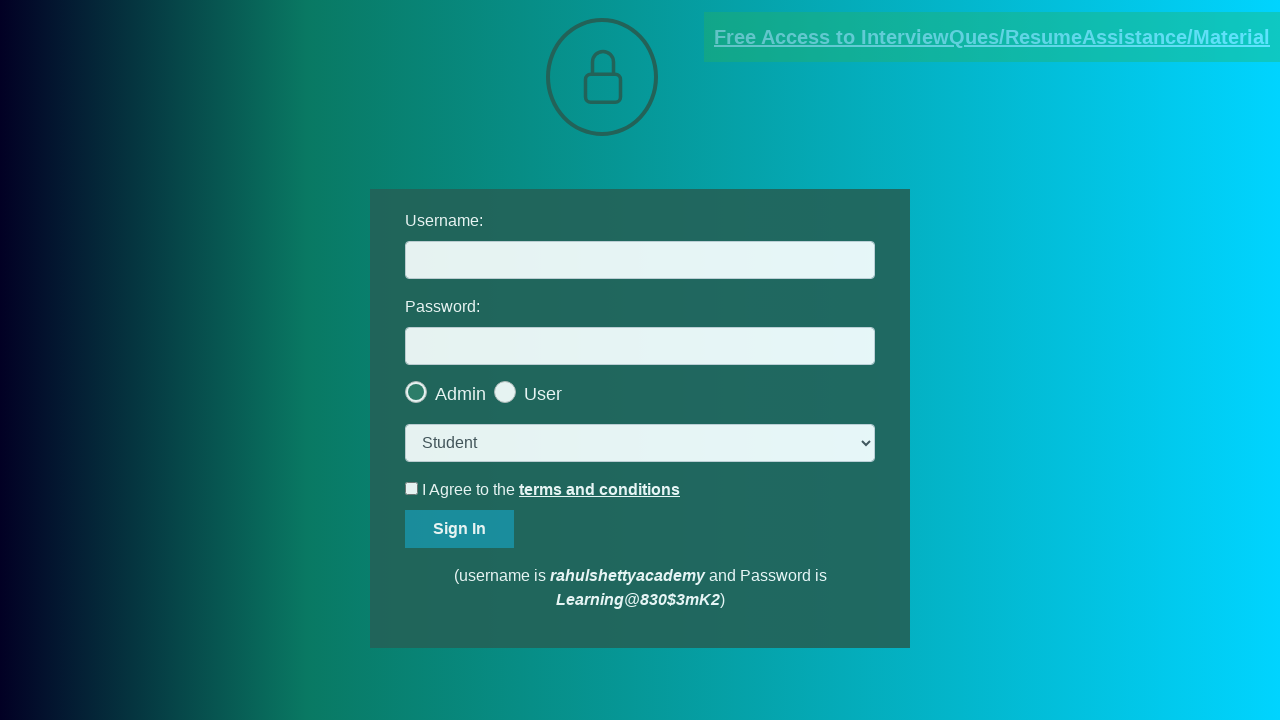

Clicked link to open child window at (992, 37) on a[href='https://rahulshettyacademy.com/documents-request']
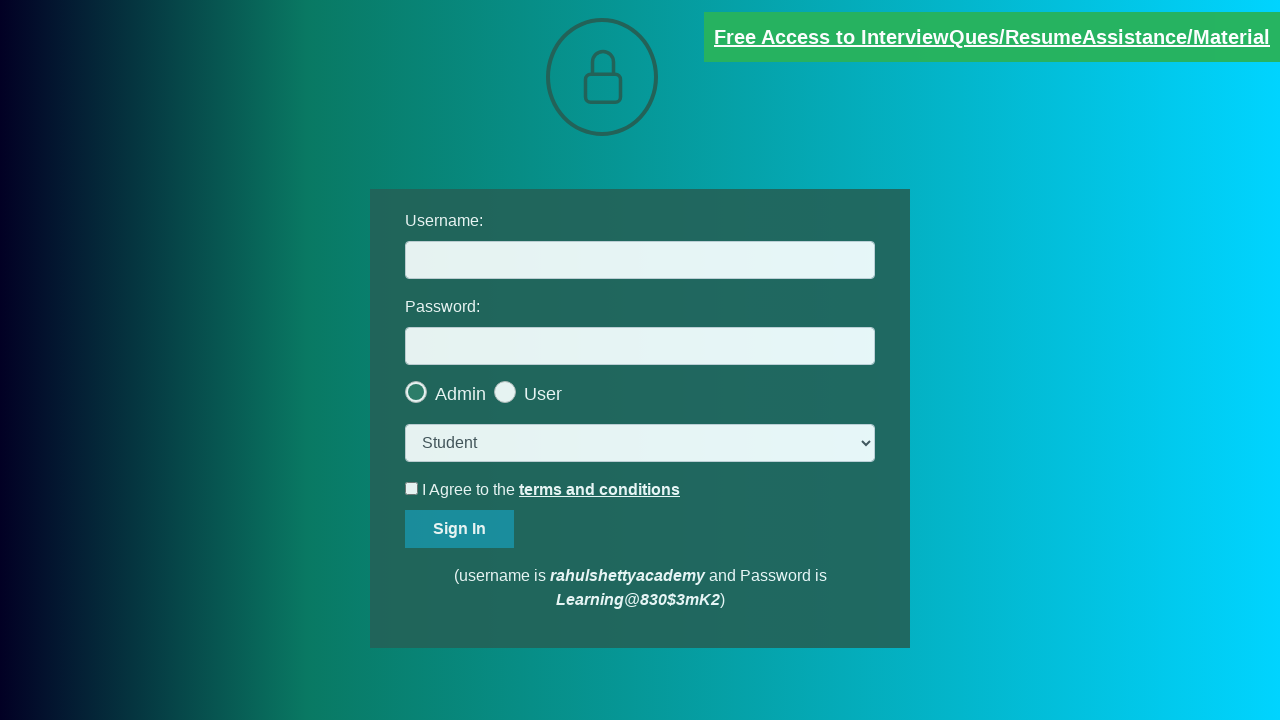

Child window opened and captured
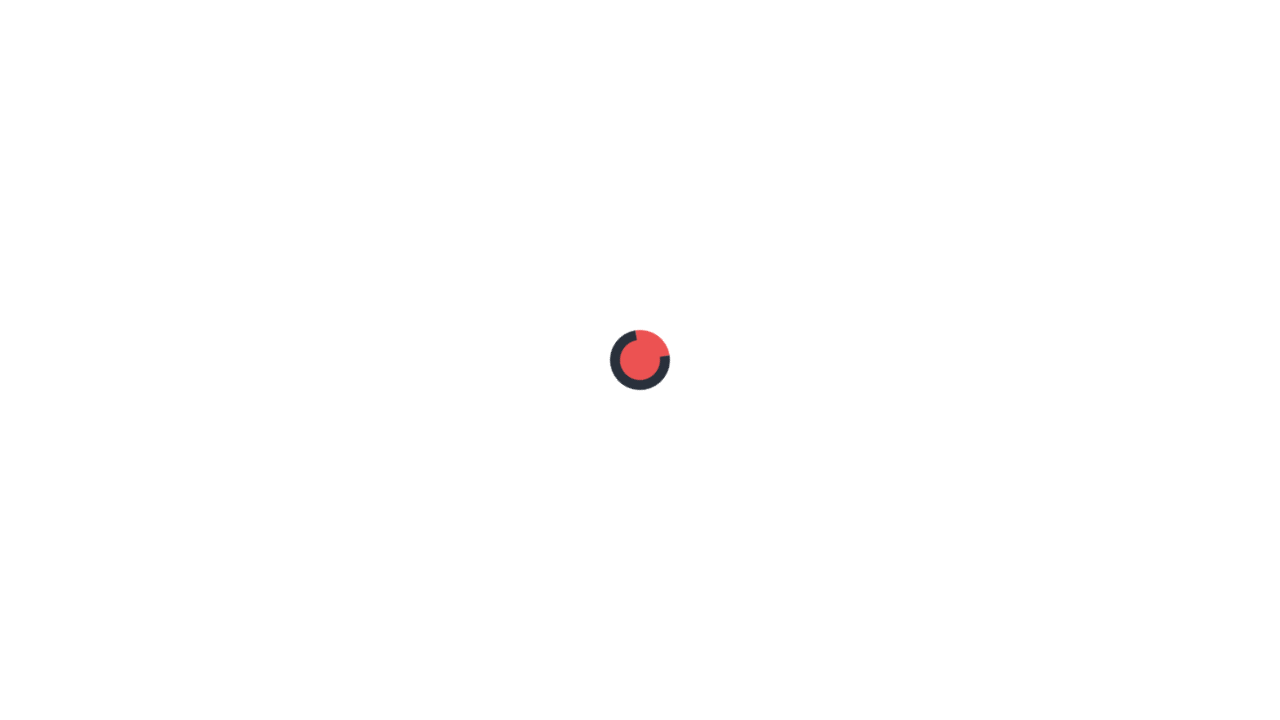

Extracted email text from child window
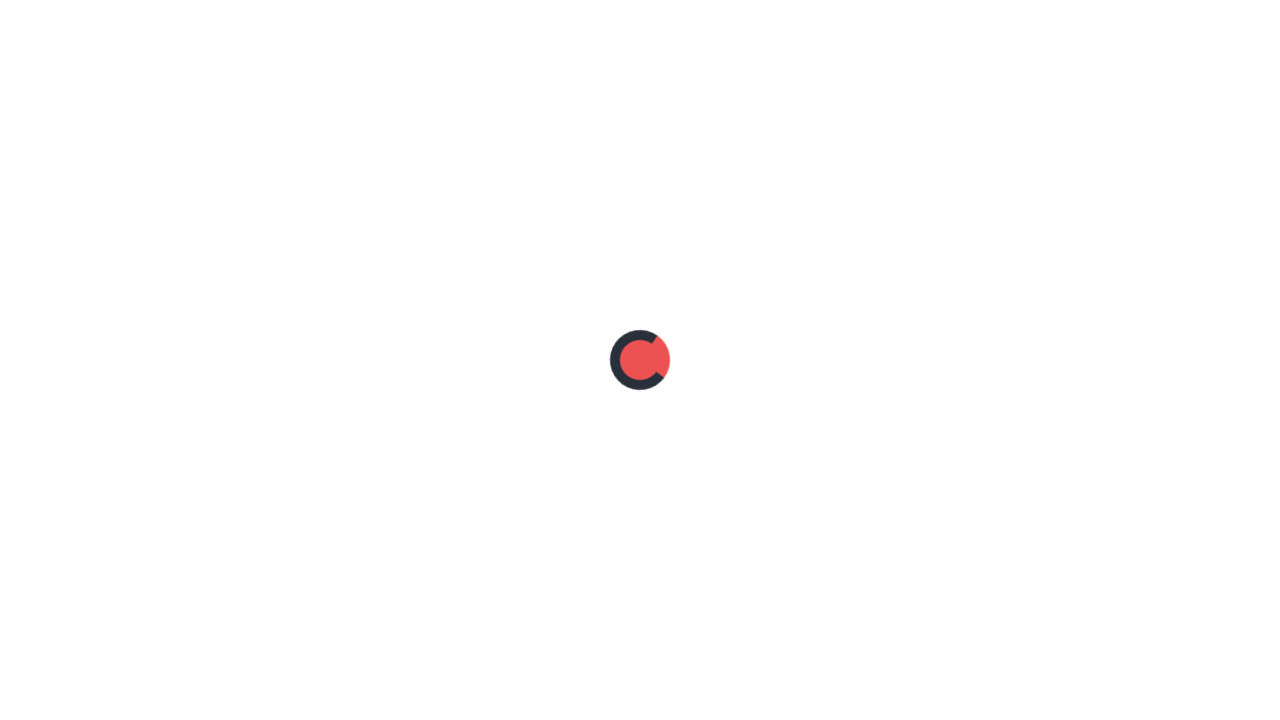

Parsed email address from text: mentor@rahulshettyacademy.com
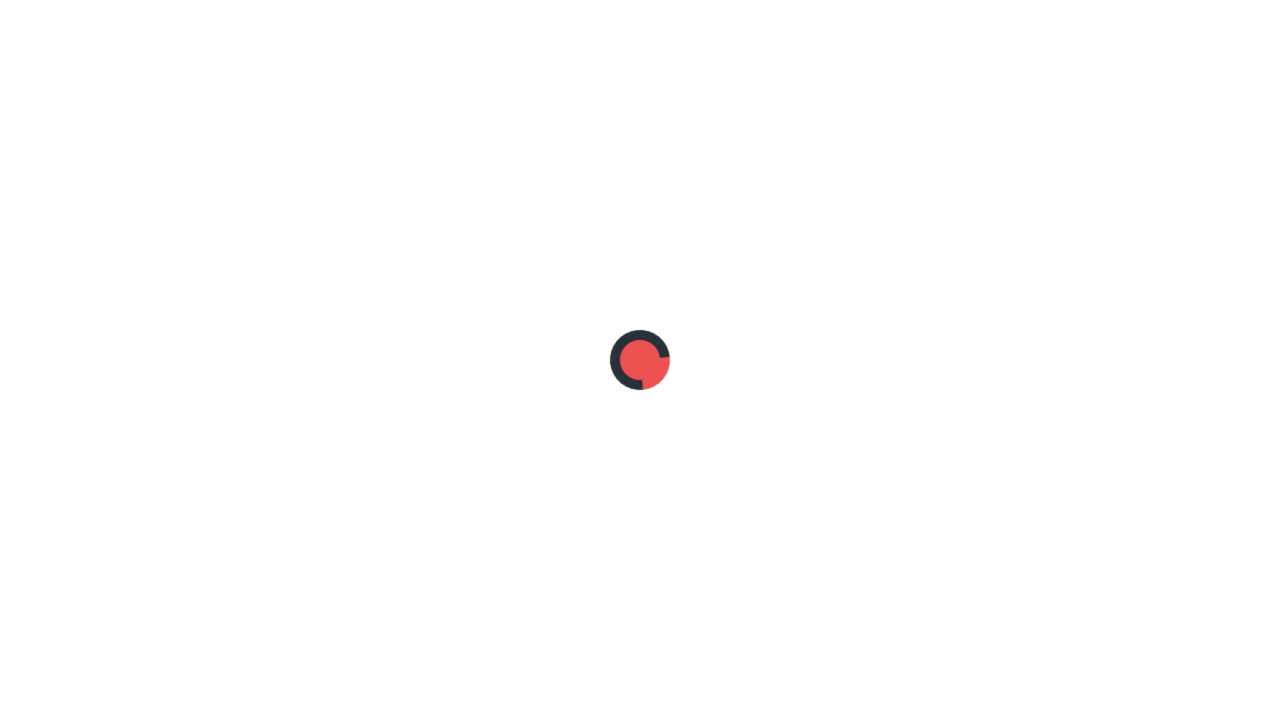

Closed child window and returned to parent window
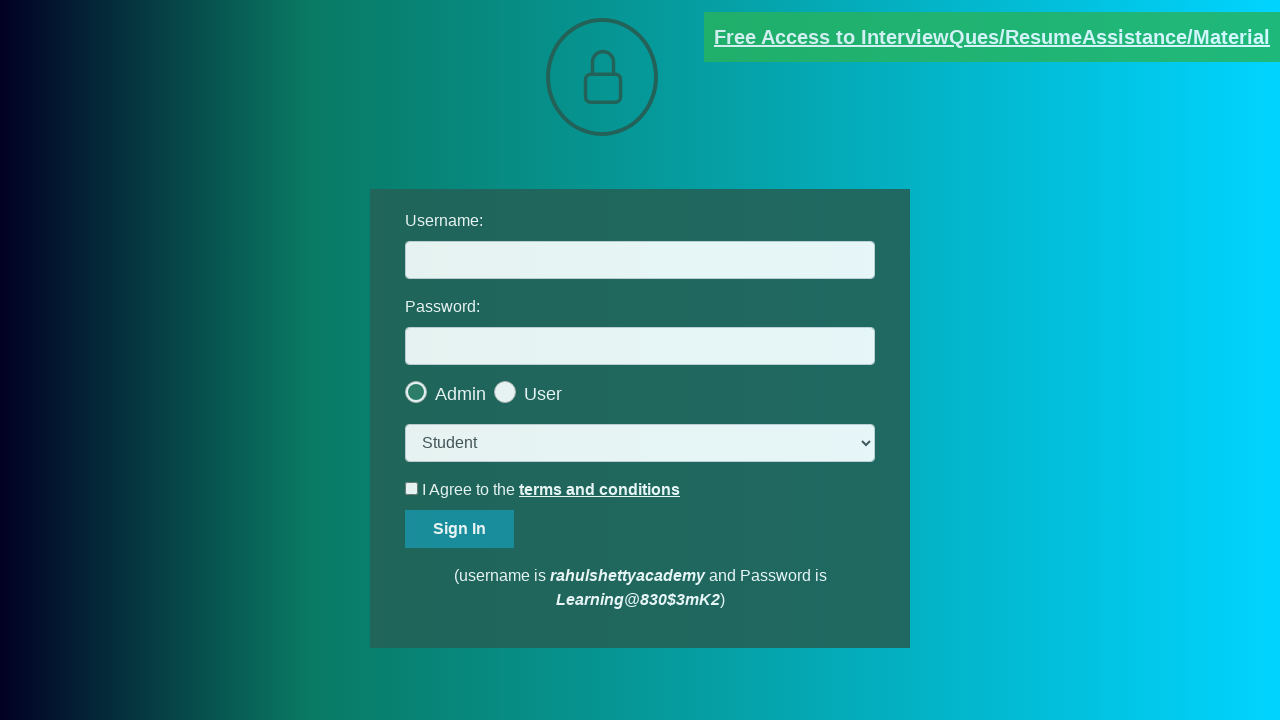

Filled username field with extracted email: mentor@rahulshettyacademy.com on #username
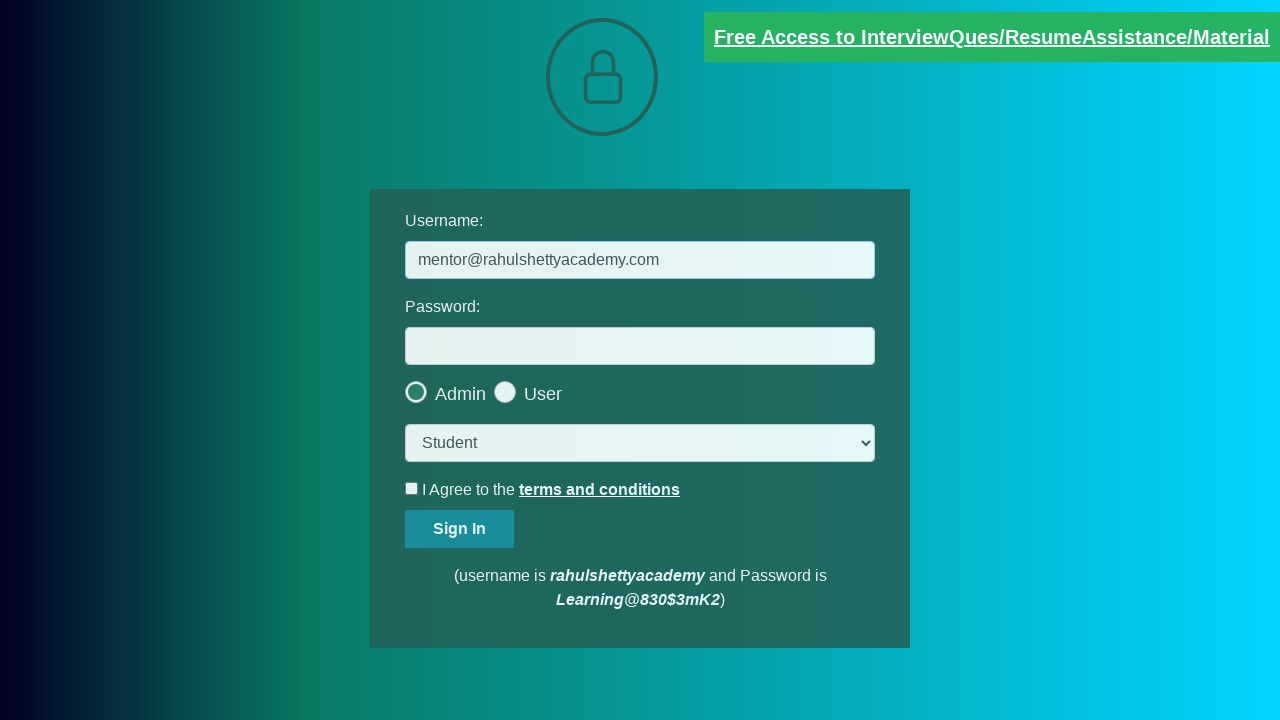

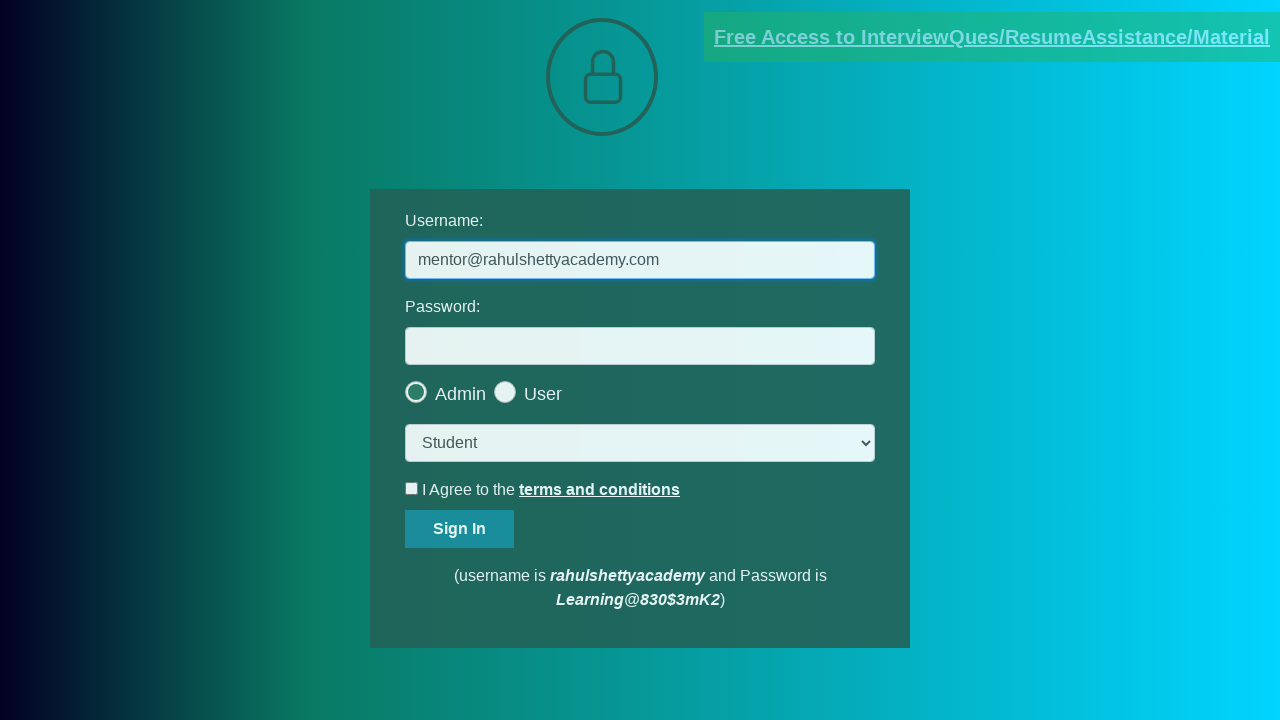